Tests AJAX functionality by clicking a button that triggers an AJAX request and waiting for dynamic content to appear

Starting URL: http://www.uitestingplayground.com/ajax

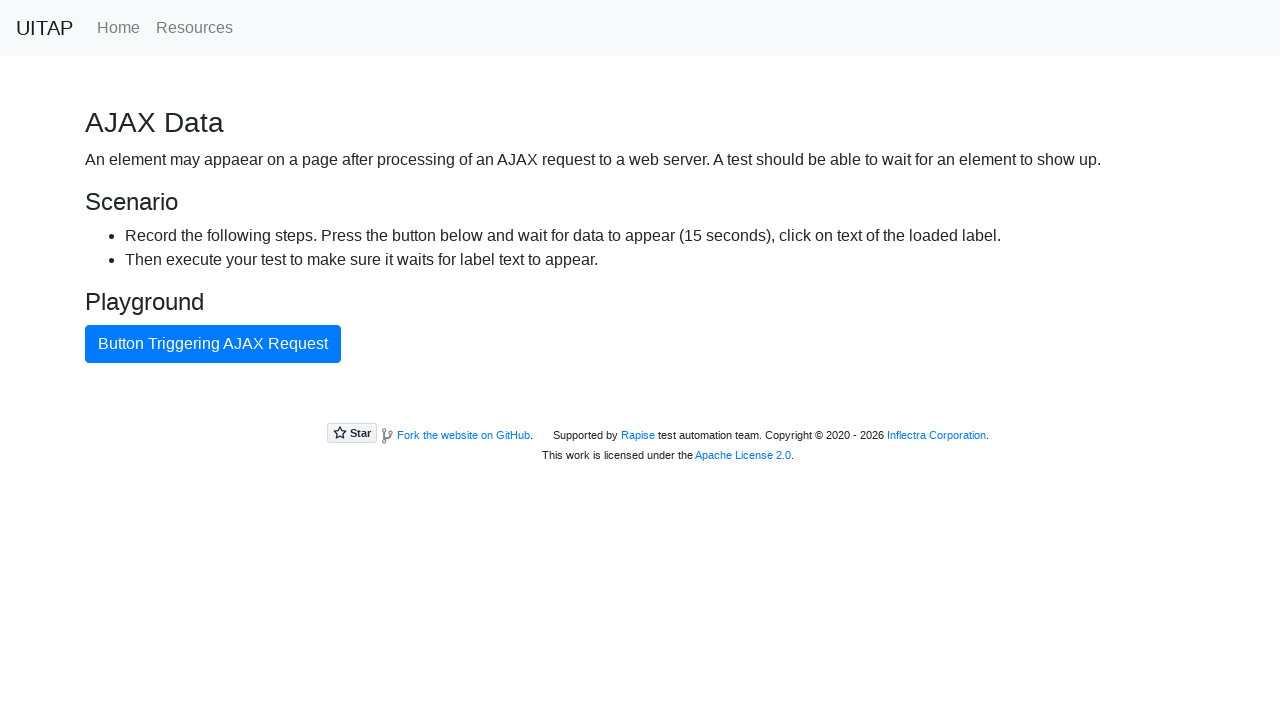

Clicked AJAX button to trigger dynamic content loading at (213, 344) on #ajaxButton
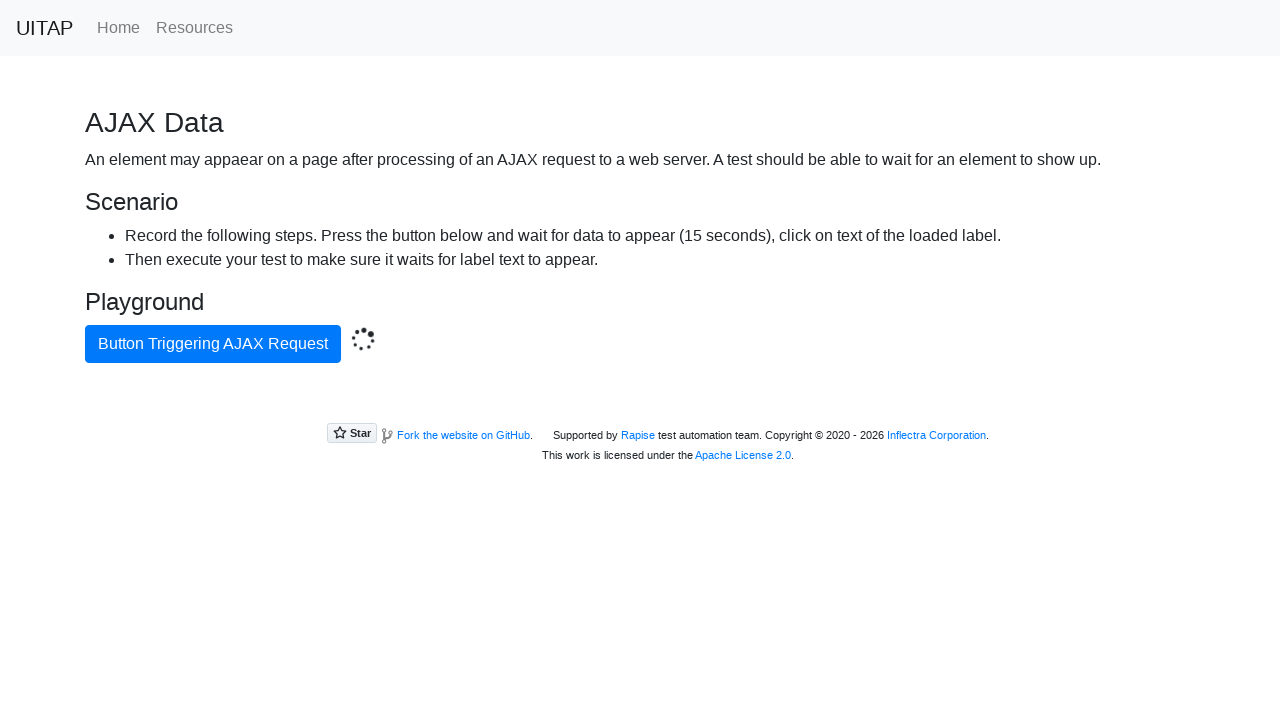

Waited for success message to appear after AJAX call completes
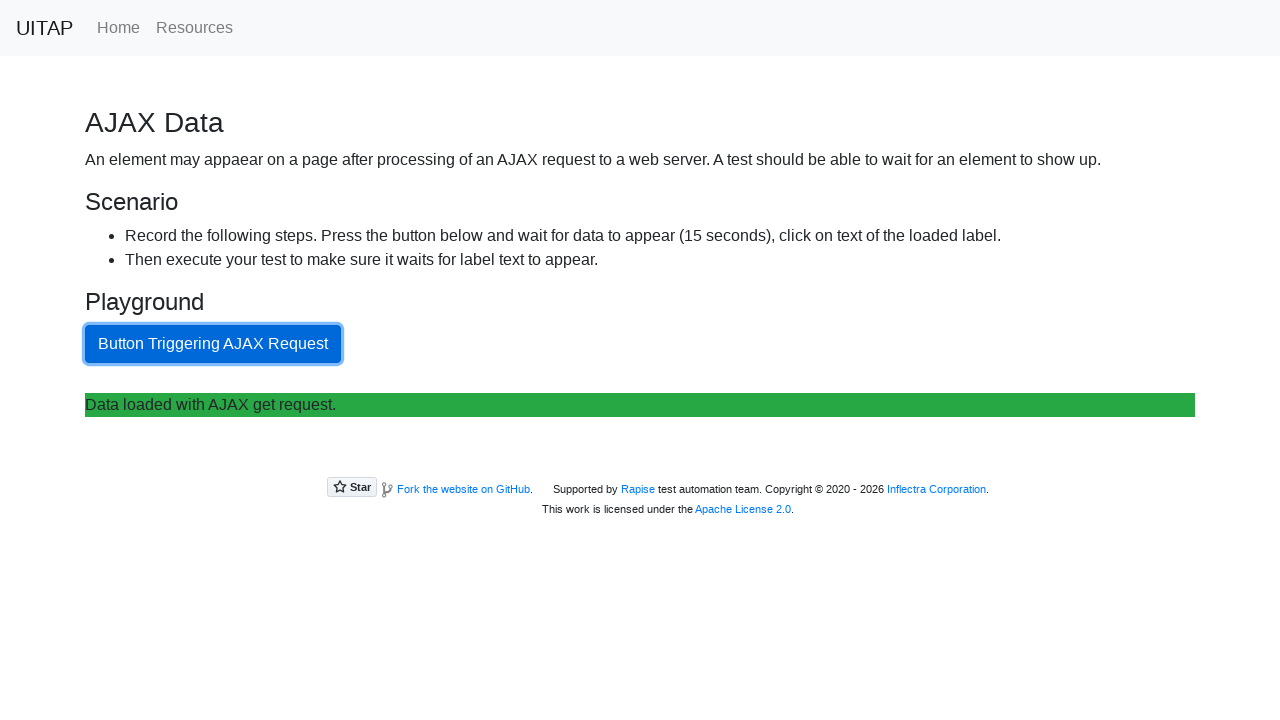

Retrieved success message text to verify AJAX functionality
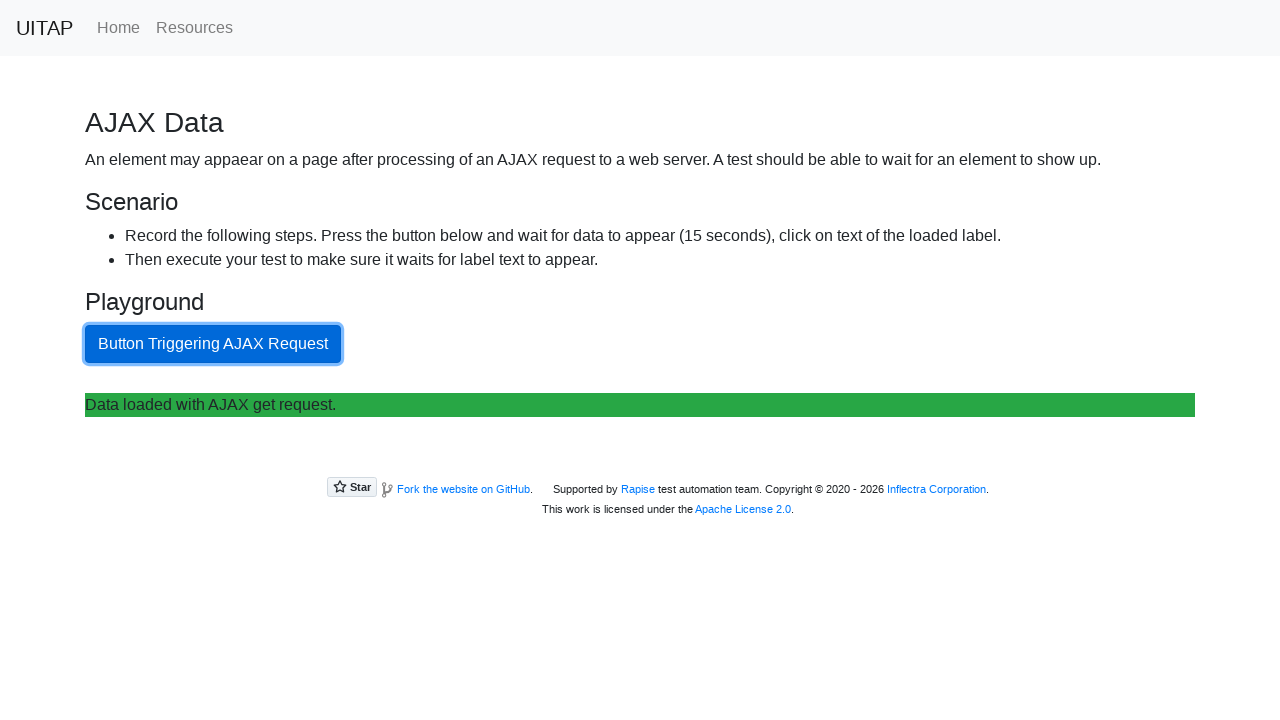

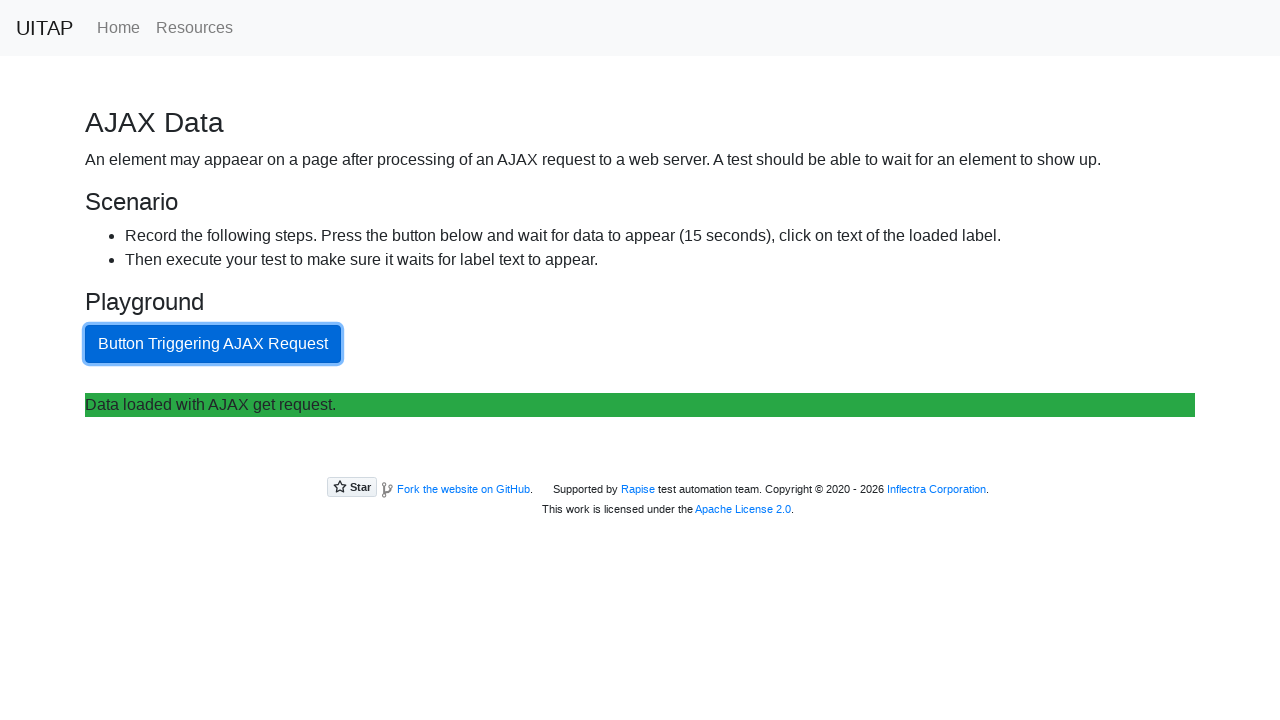